Tests JavaScript confirmation alert by clicking a button, accepting the confirm dialog, verifying the message, then clicking again, dismissing the dialog, and verifying the cancel message.

Starting URL: https://loopcamp.vercel.app/javascript-alerts.html

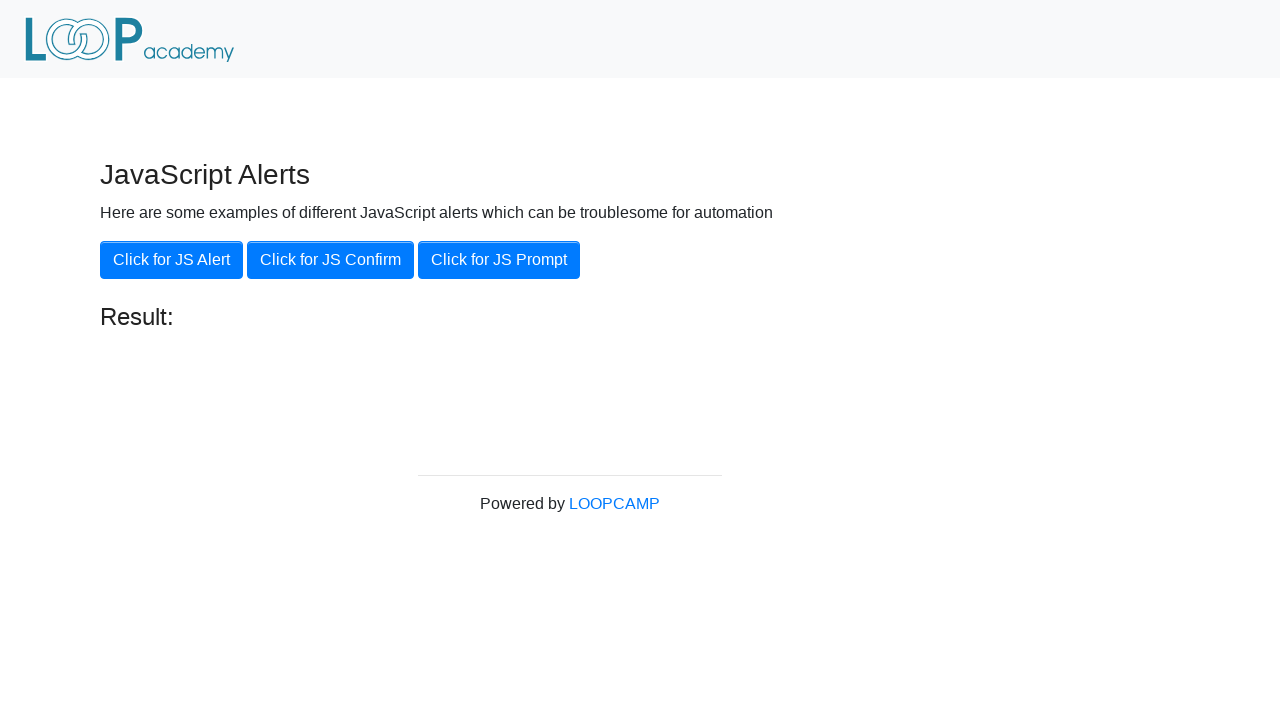

Navigated to JavaScript alerts test page
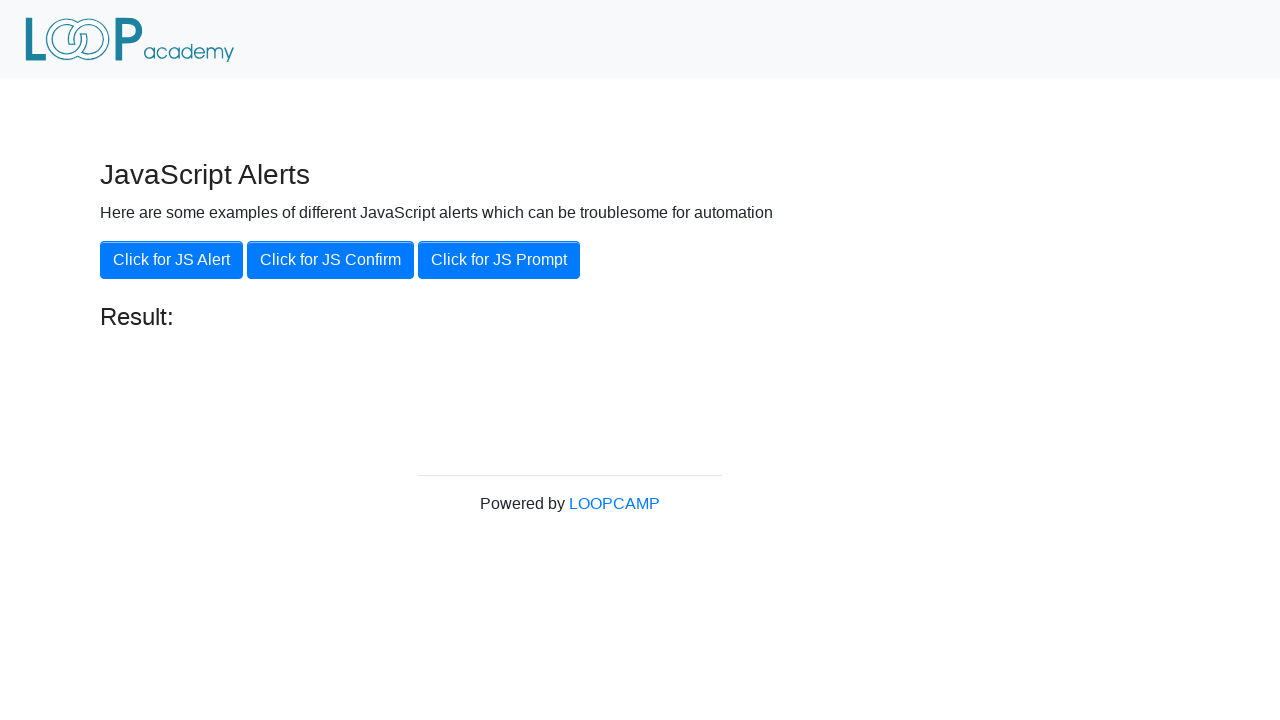

Set up dialog handler to accept confirmation
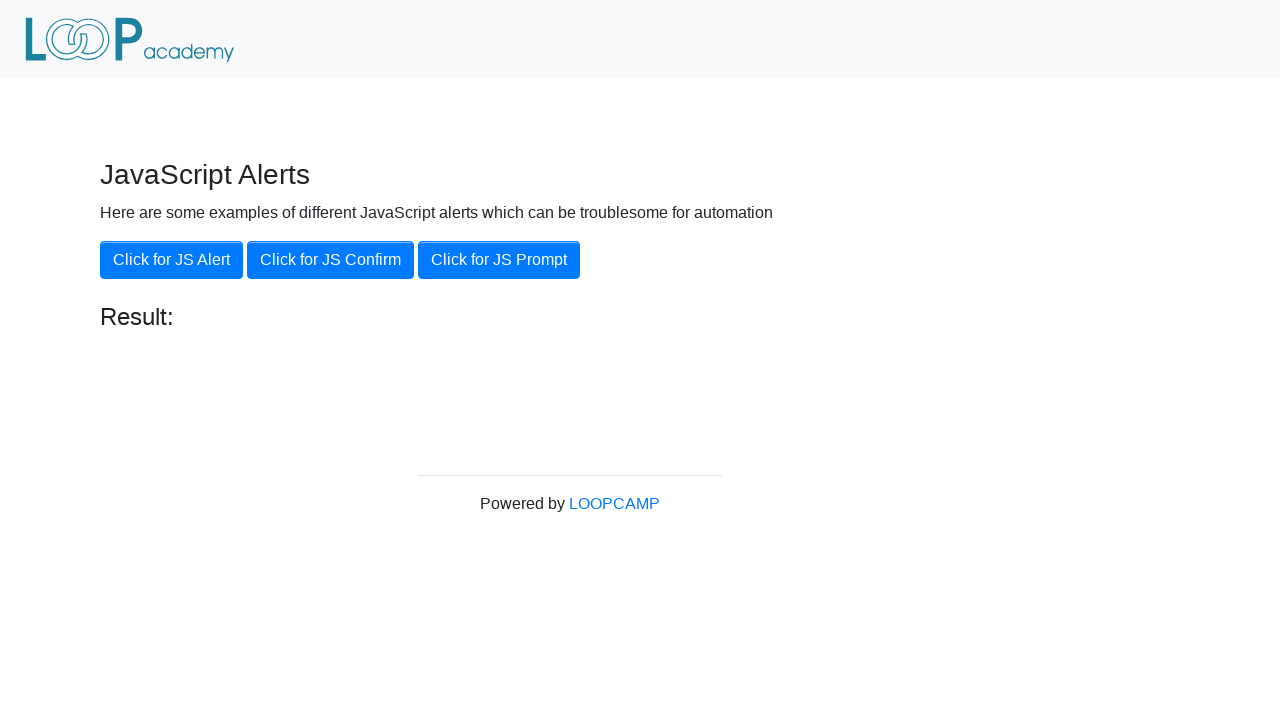

Clicked 'Click for JS Confirm' button at (330, 260) on xpath=//button[.='Click for JS Confirm']
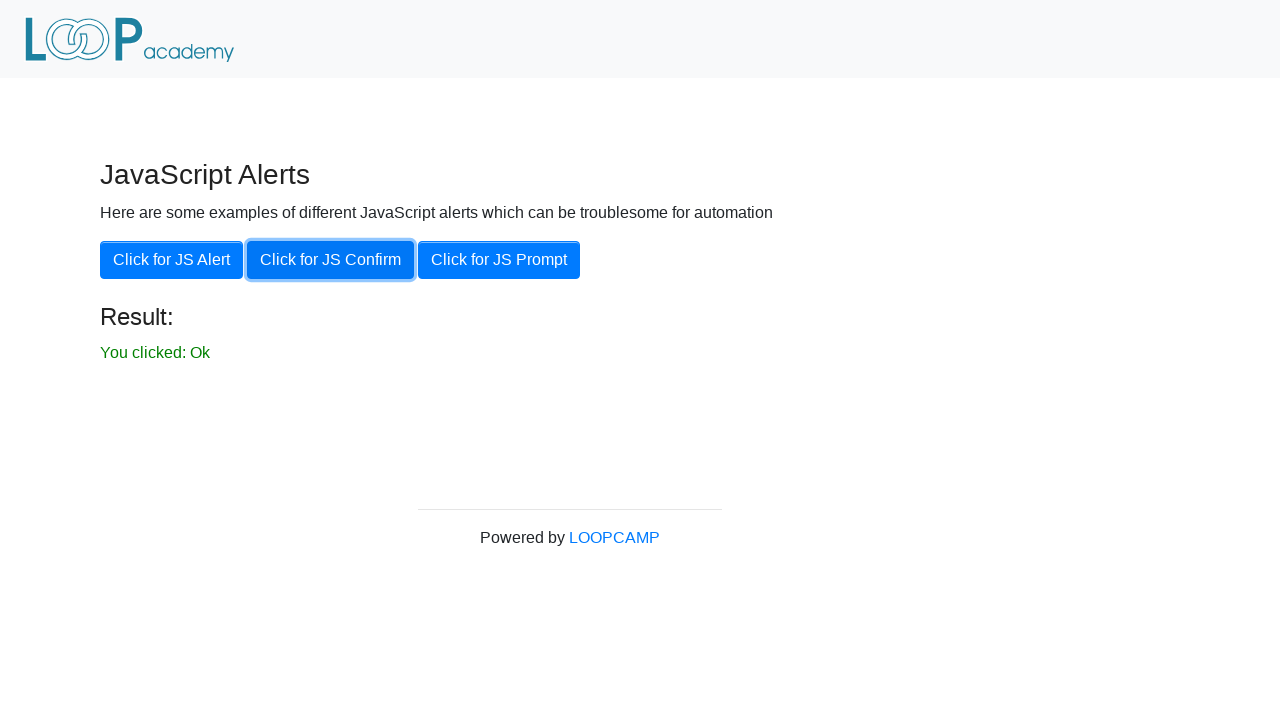

Result element loaded after accepting dialog
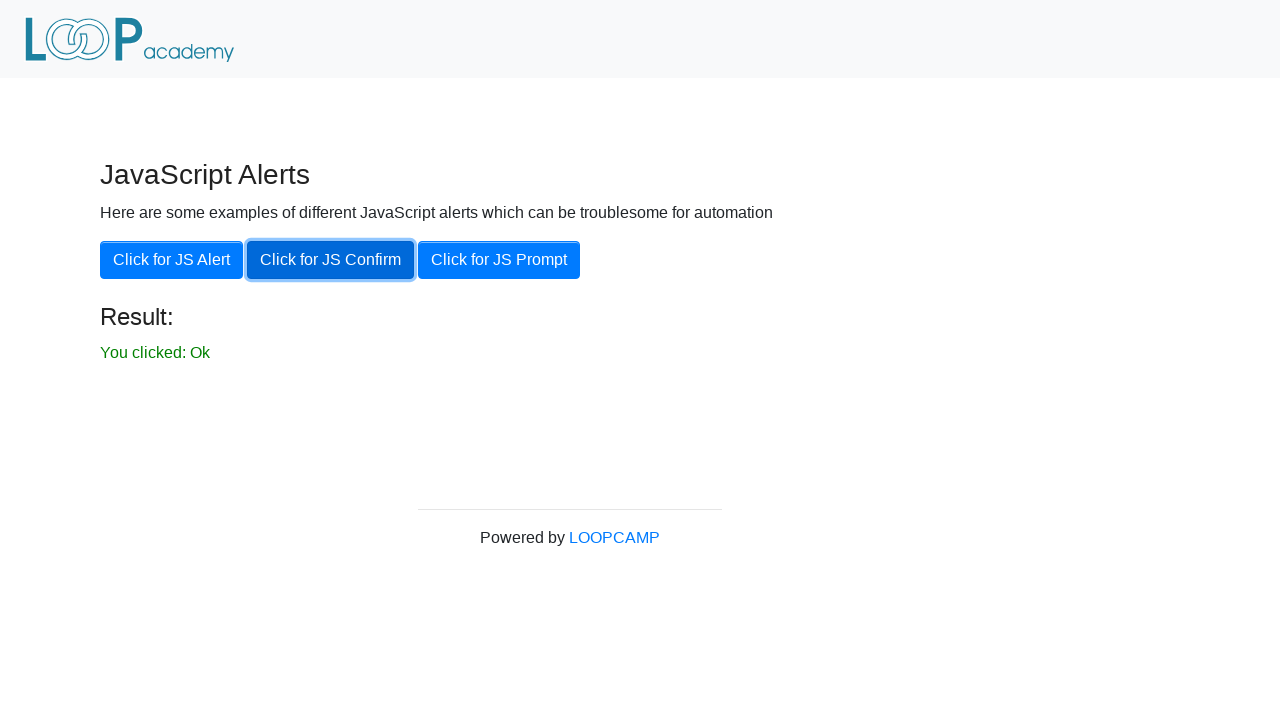

Verified result message shows 'You clicked: Ok'
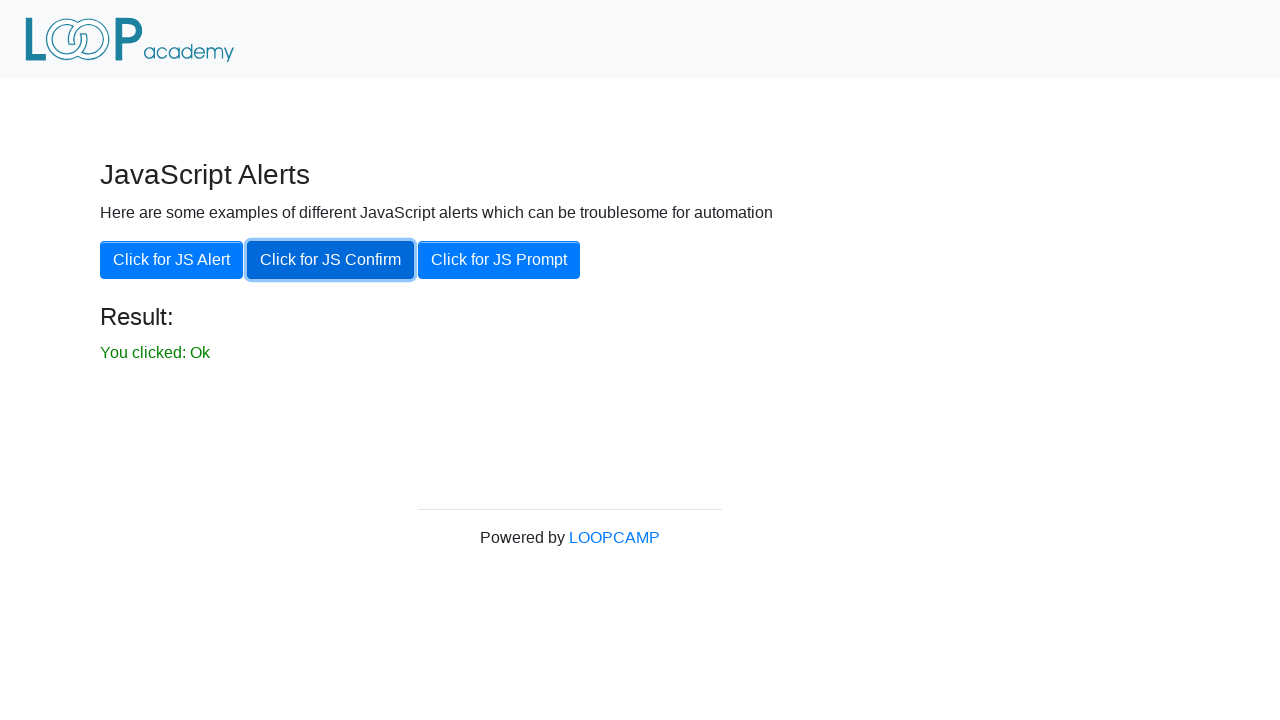

Set up dialog handler to dismiss confirmation
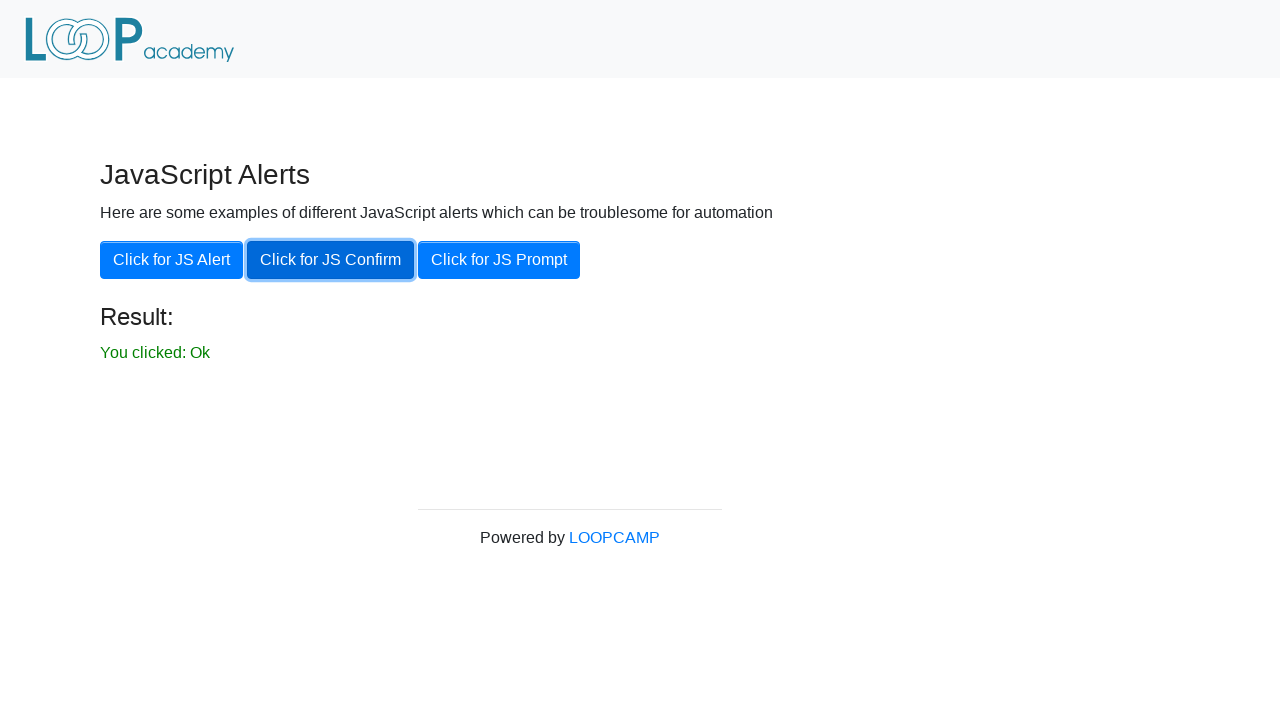

Clicked 'Click for JS Confirm' button again at (330, 260) on xpath=//button[.='Click for JS Confirm']
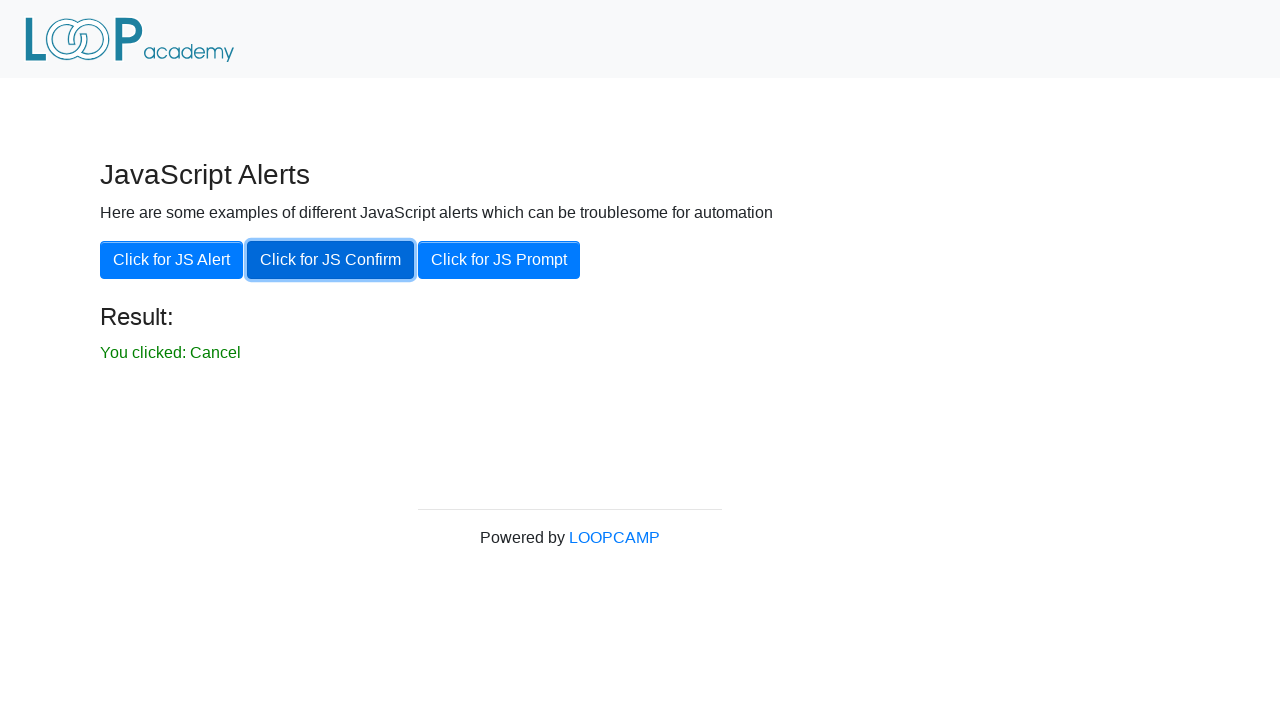

Verified result message shows 'You clicked: Cancel'
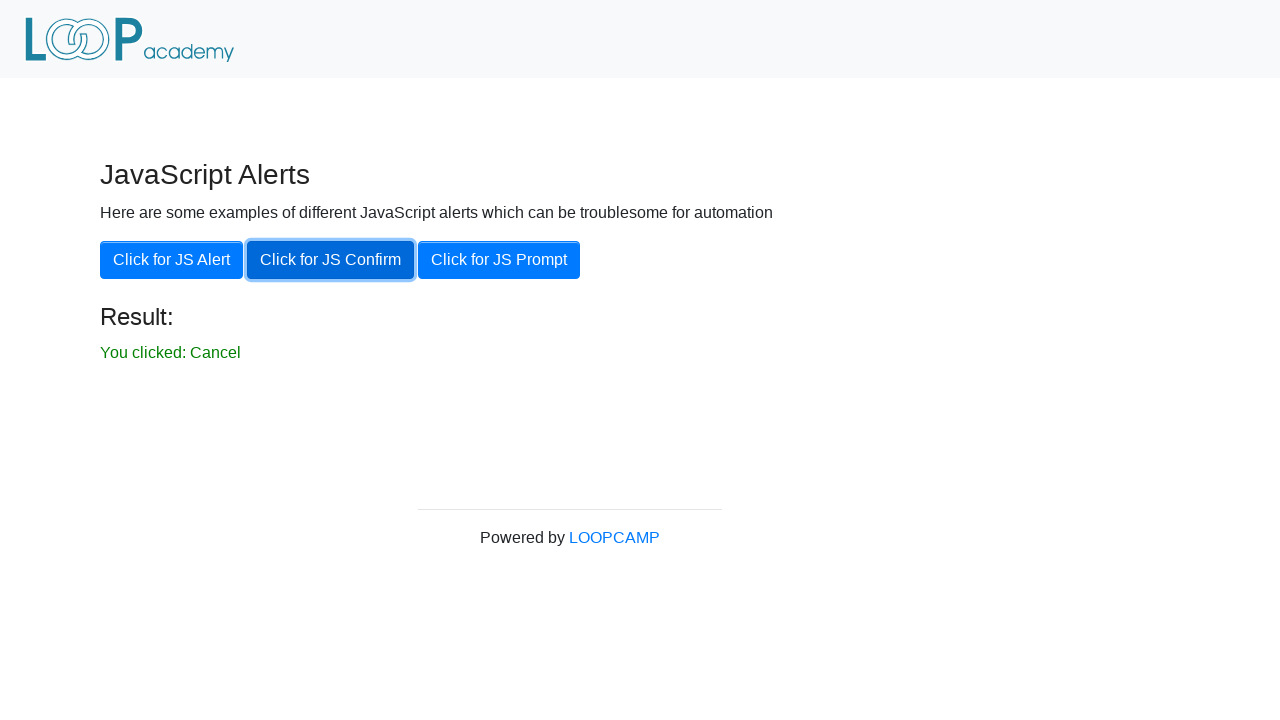

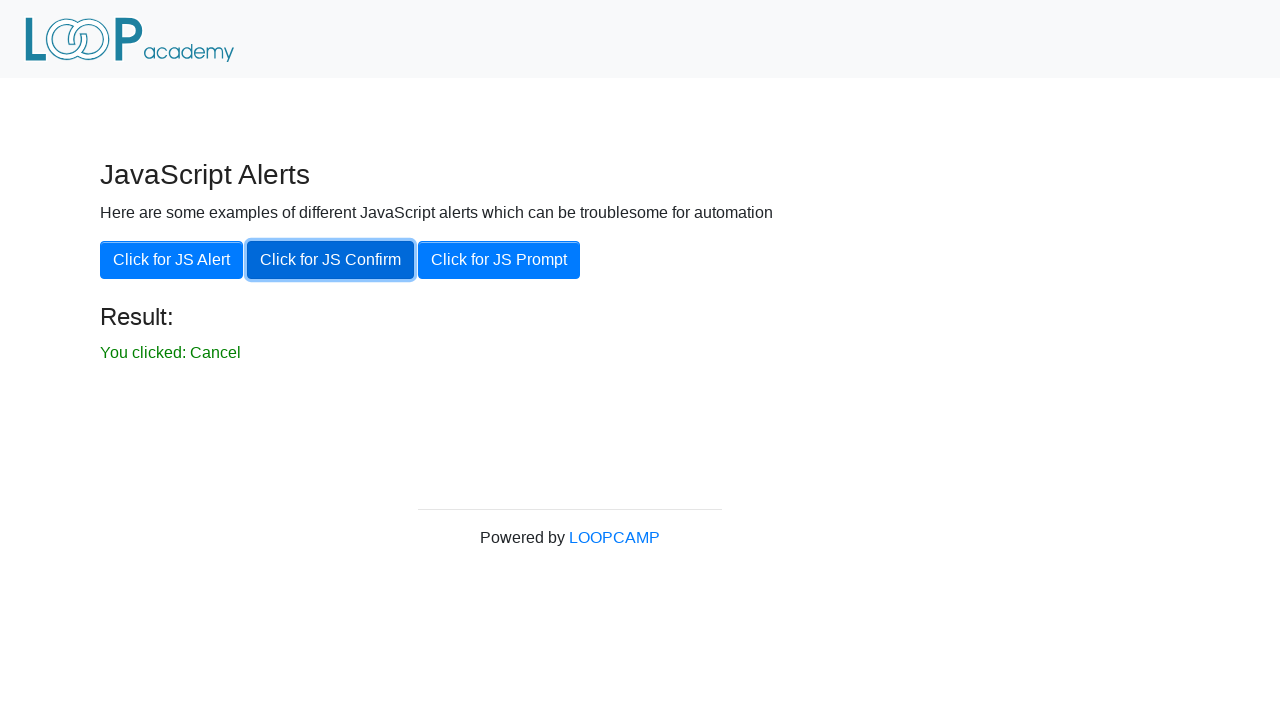